Tests number input field functionality by entering values, clearing the field, and entering new values

Starting URL: http://the-internet.herokuapp.com/inputs

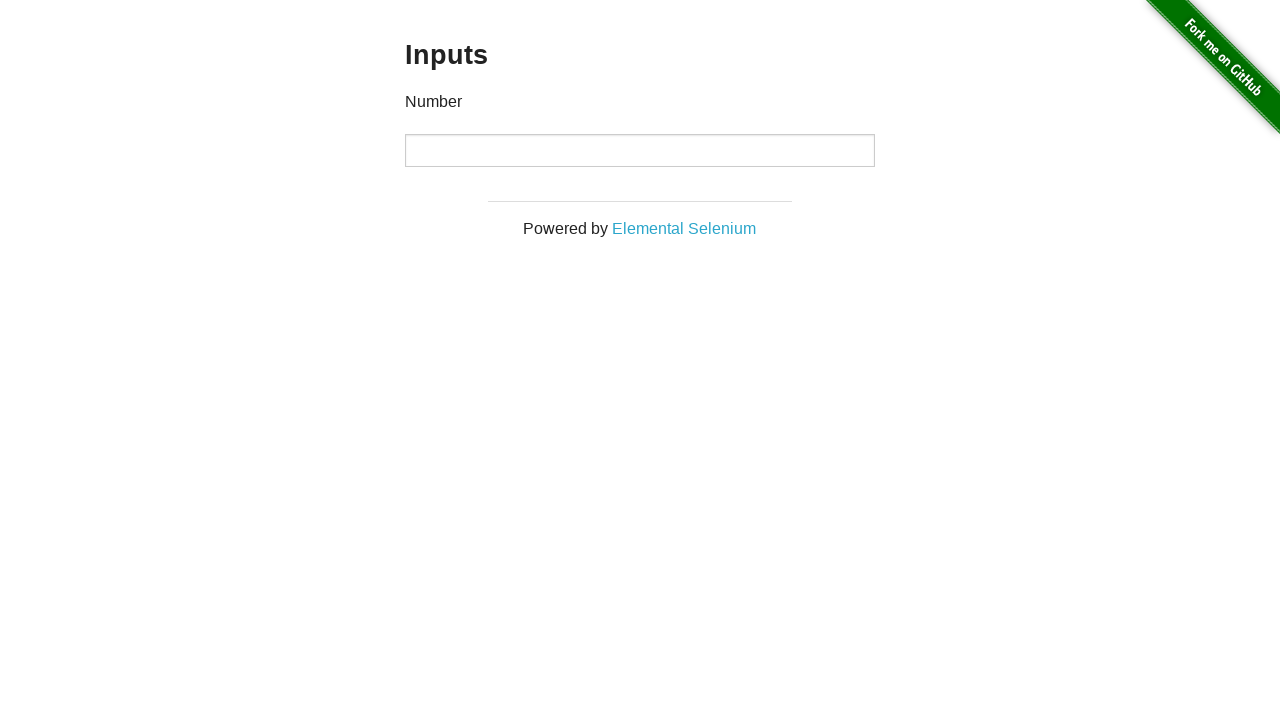

Entered initial value '1000' into number input field on input
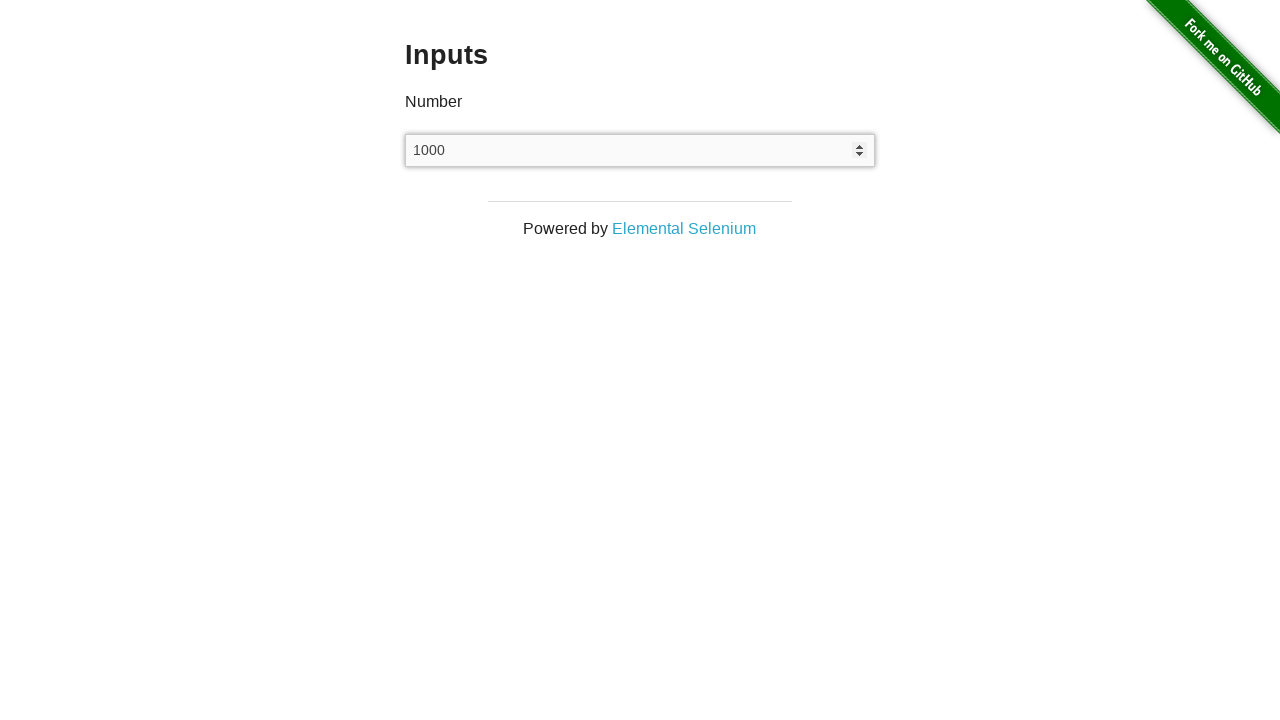

Cleared the input field on input
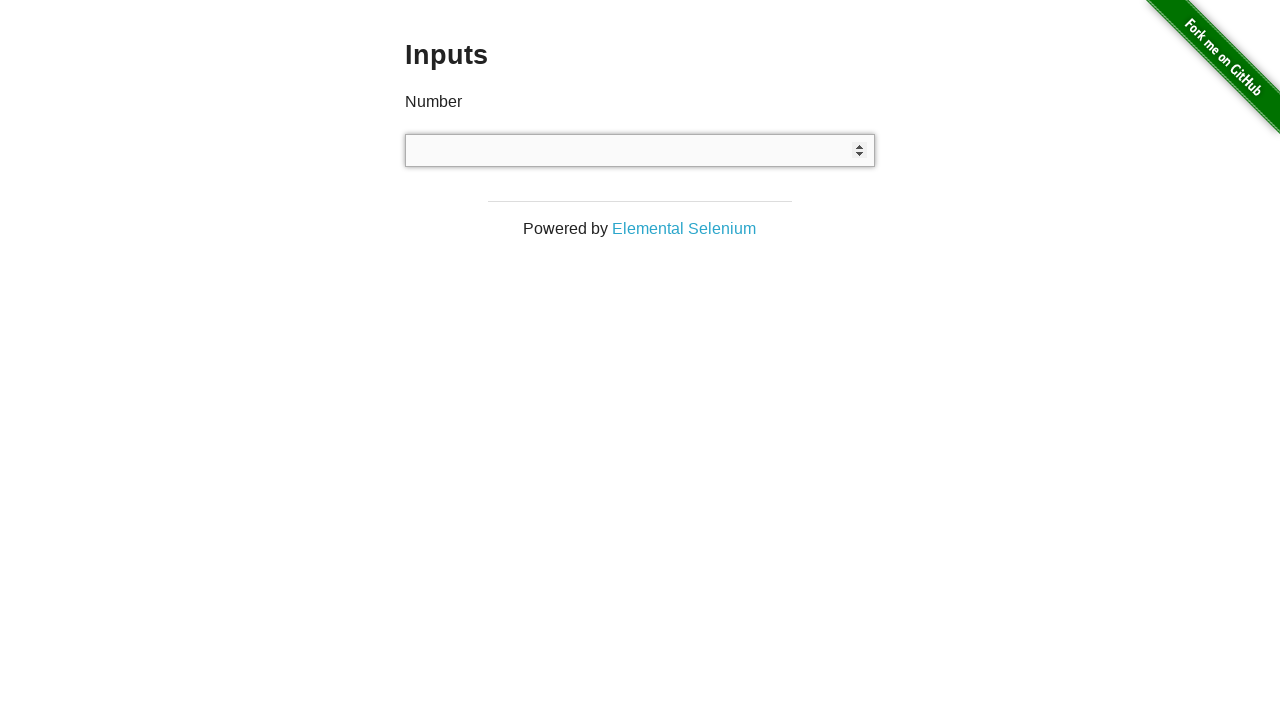

Entered new value '999' into number input field on input
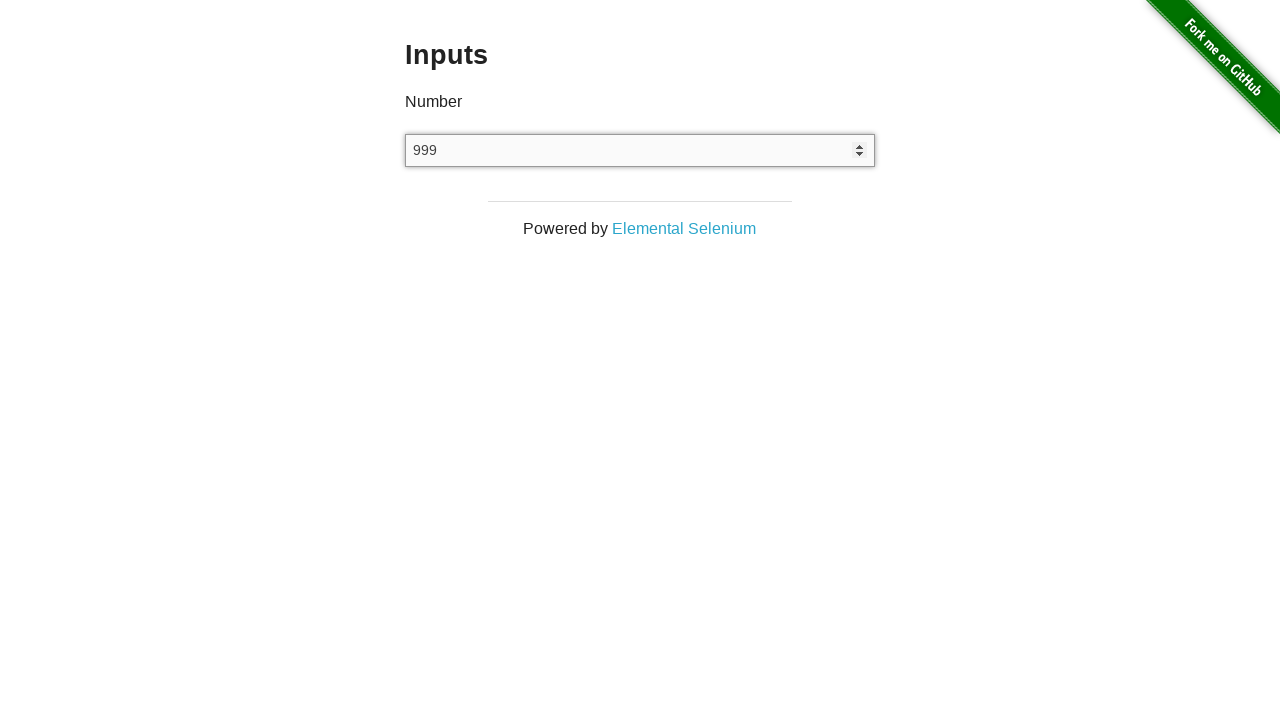

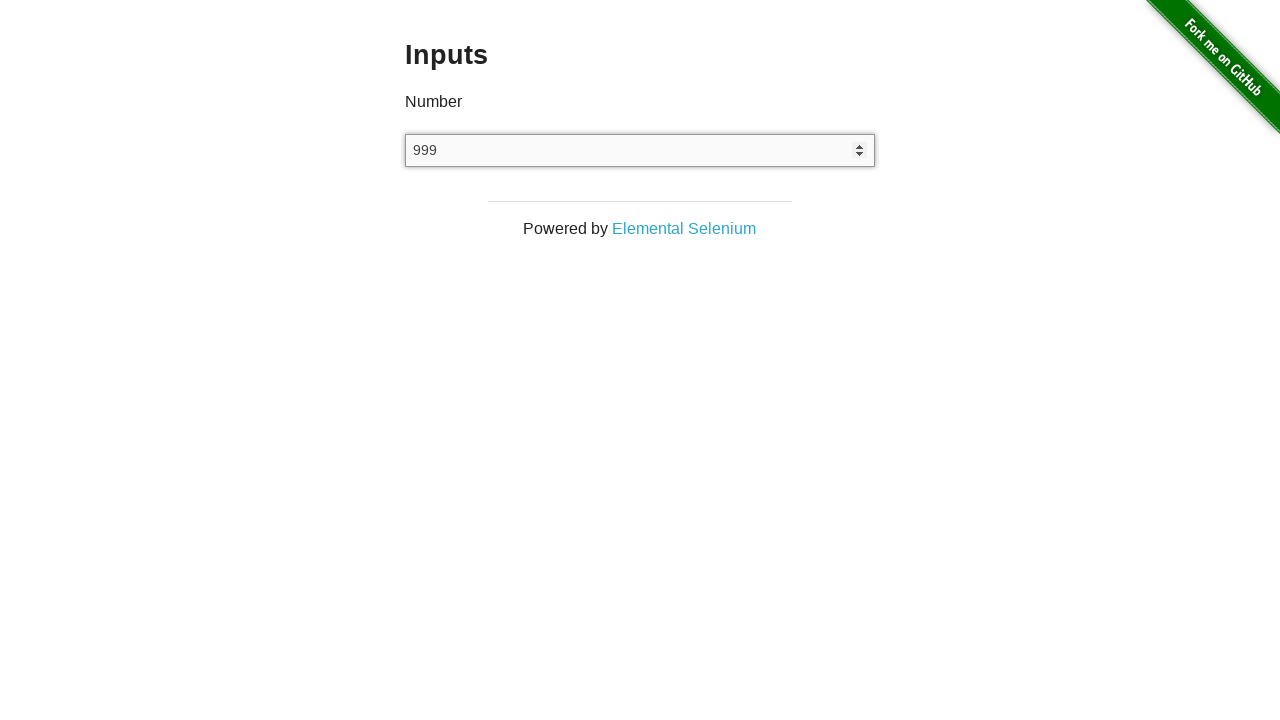